Tests element visibility toggling by clicking a hide button to hide a text element, then handles JavaScript alert and confirm dialogs

Starting URL: https://rahulshettyacademy.com/AutomationPractice/

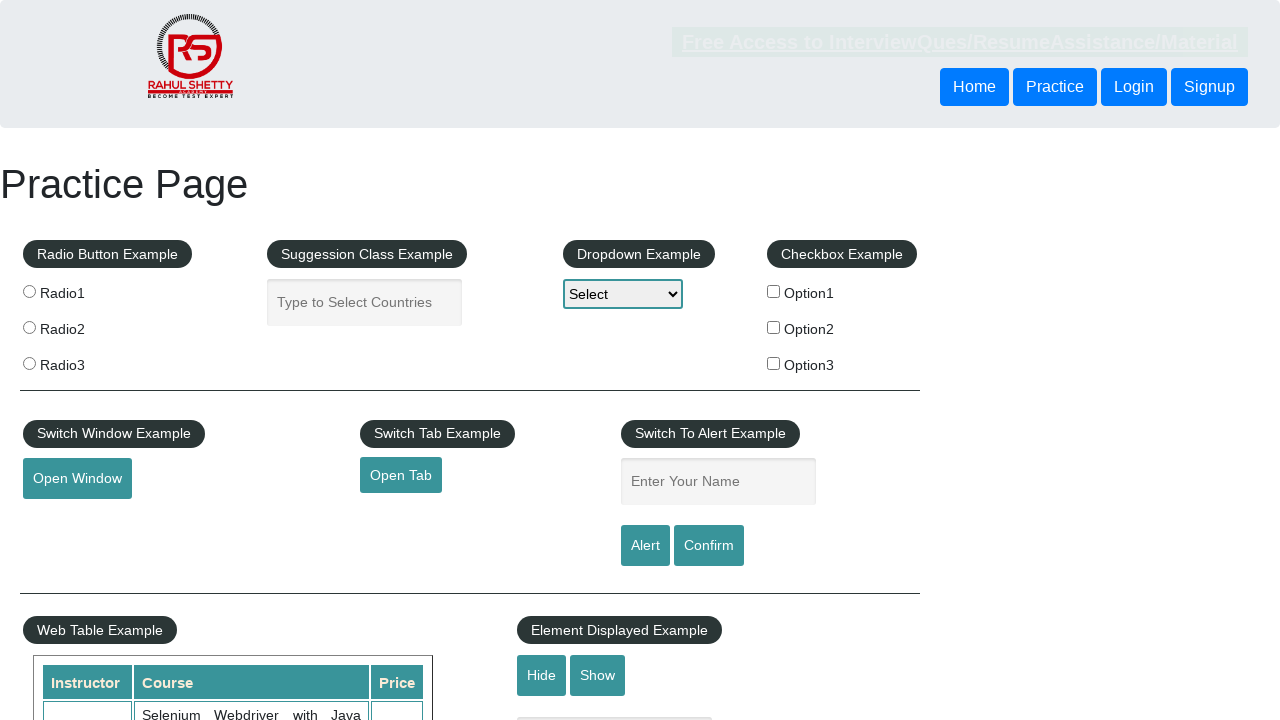

Verified text element is visible
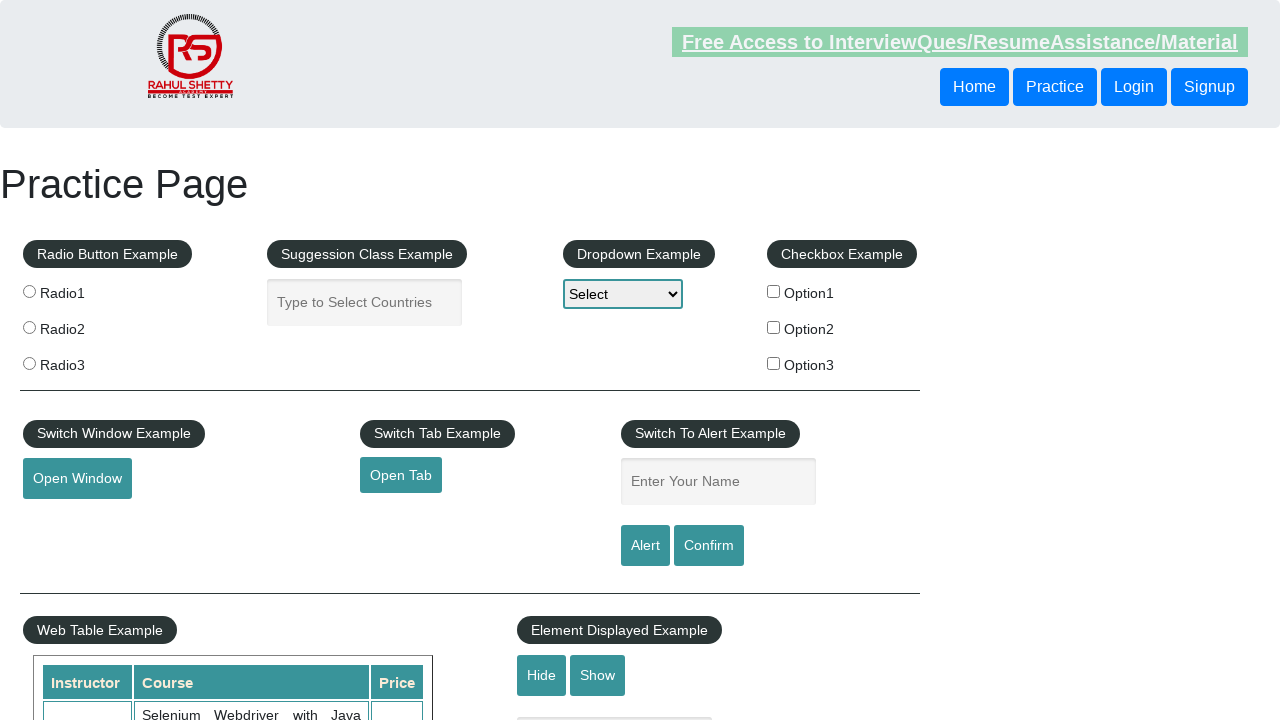

Clicked hide button to hide text element at (542, 675) on #hide-textbox
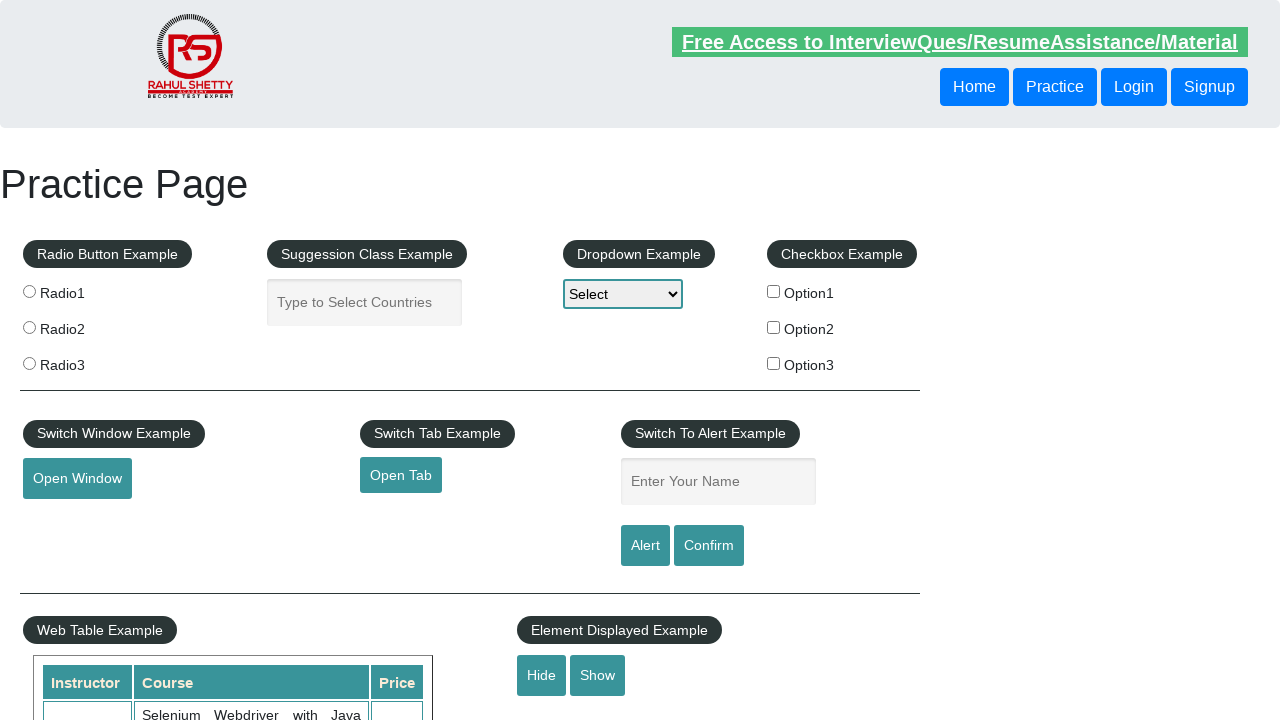

Verified text element is now hidden
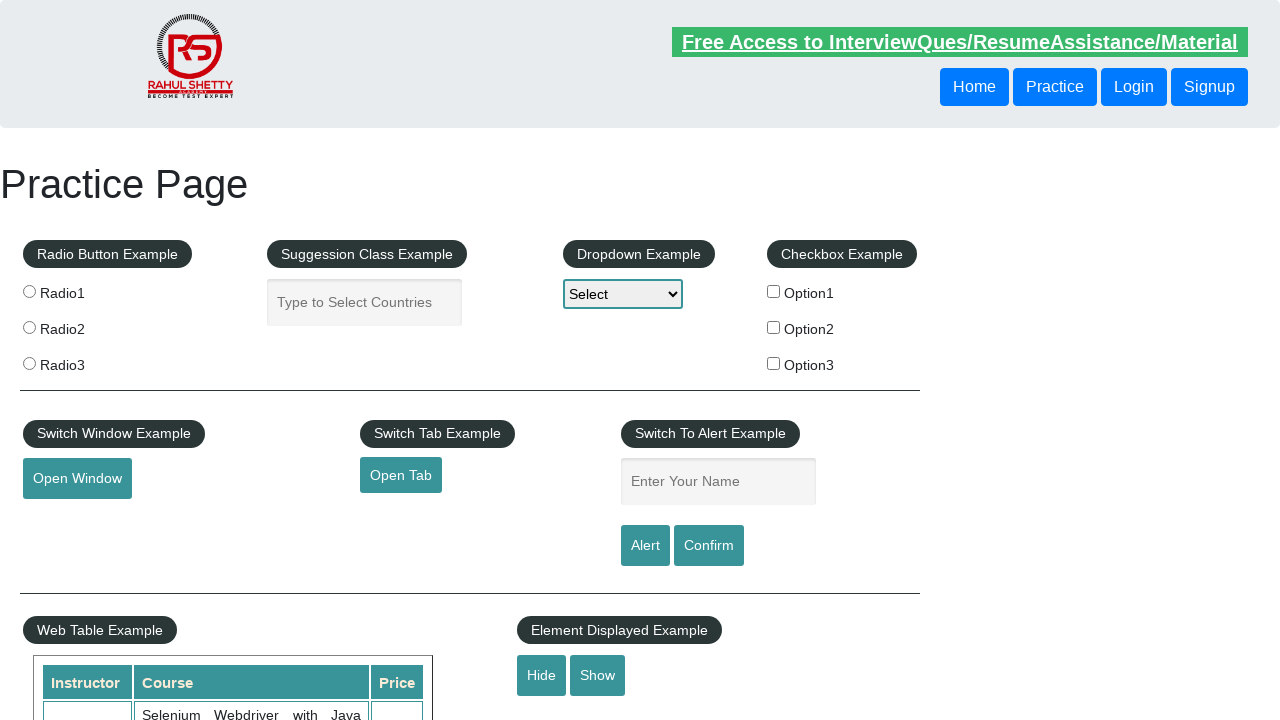

Set up dialog handler to accept all dialogs
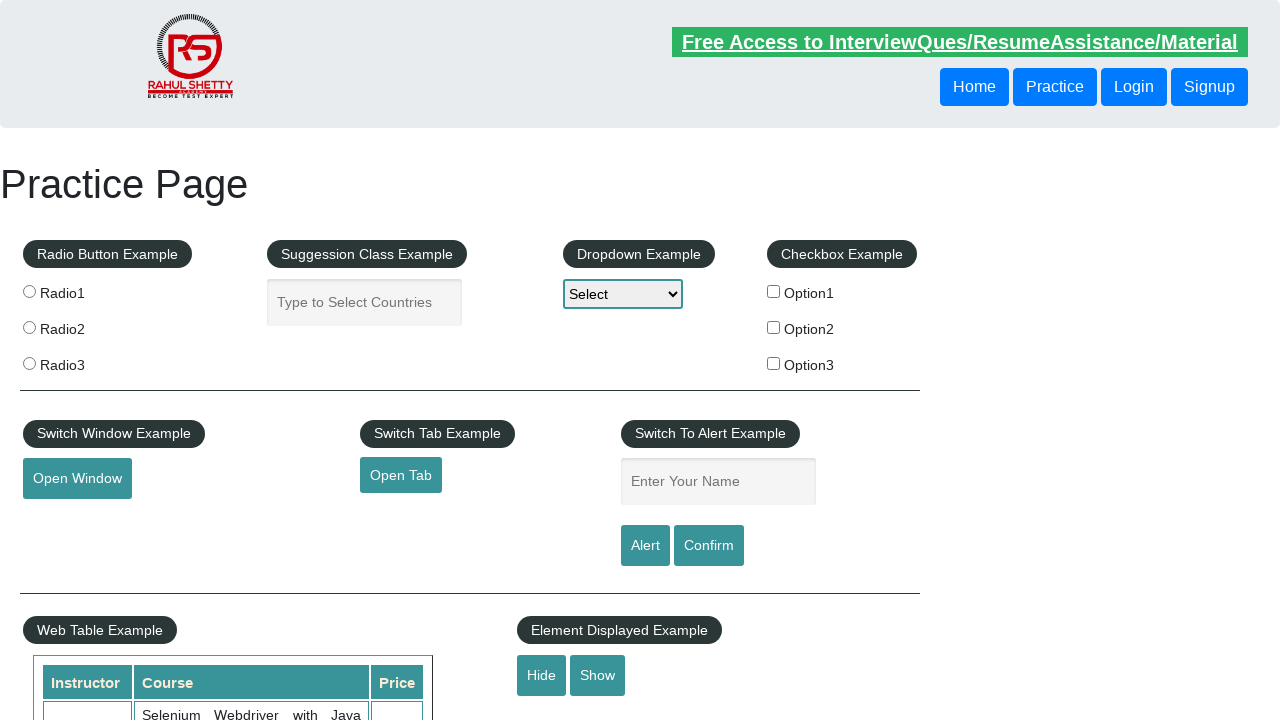

Clicked alert button to trigger JavaScript alert at (645, 546) on #alertbtn
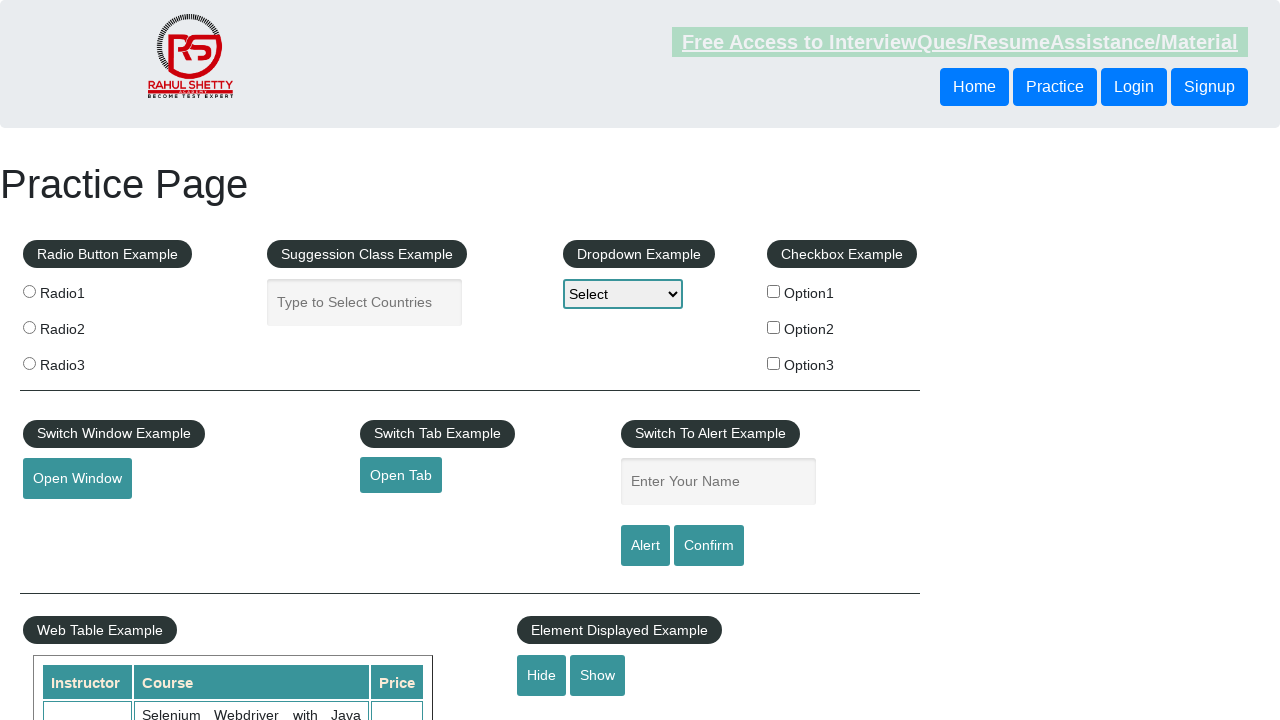

Clicked confirm button to trigger confirm dialog at (709, 546) on #confirmbtn
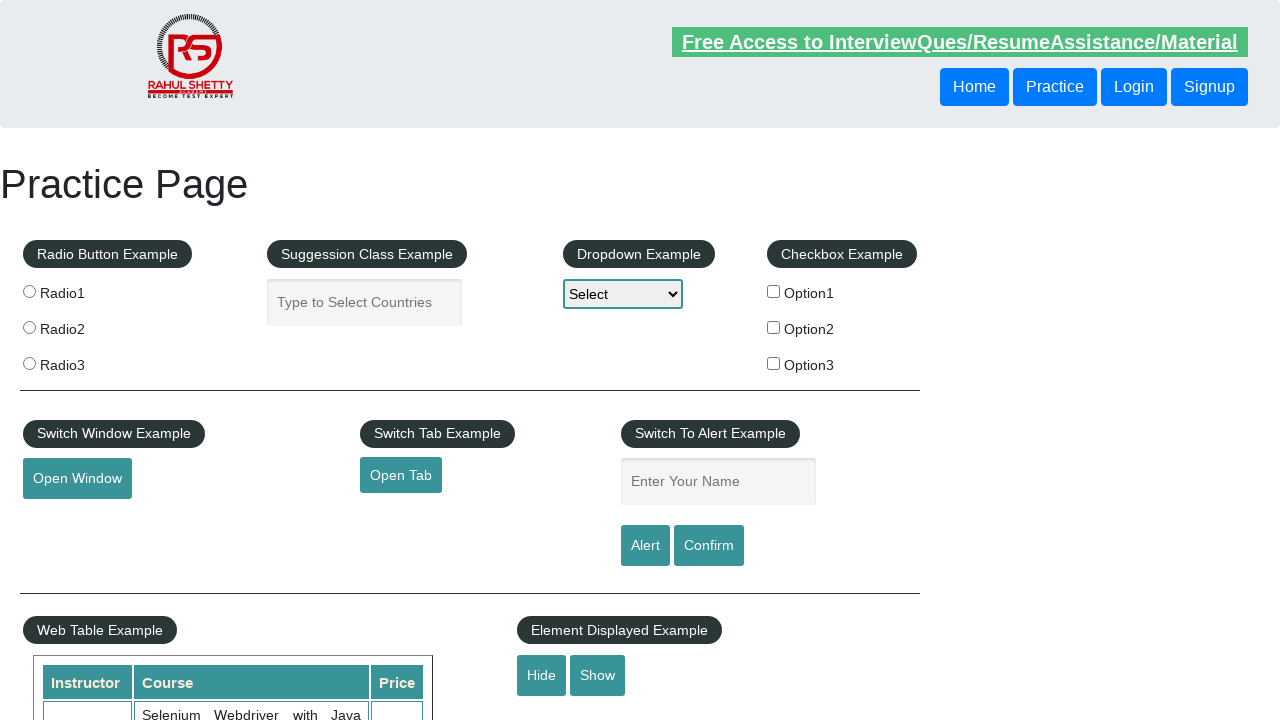

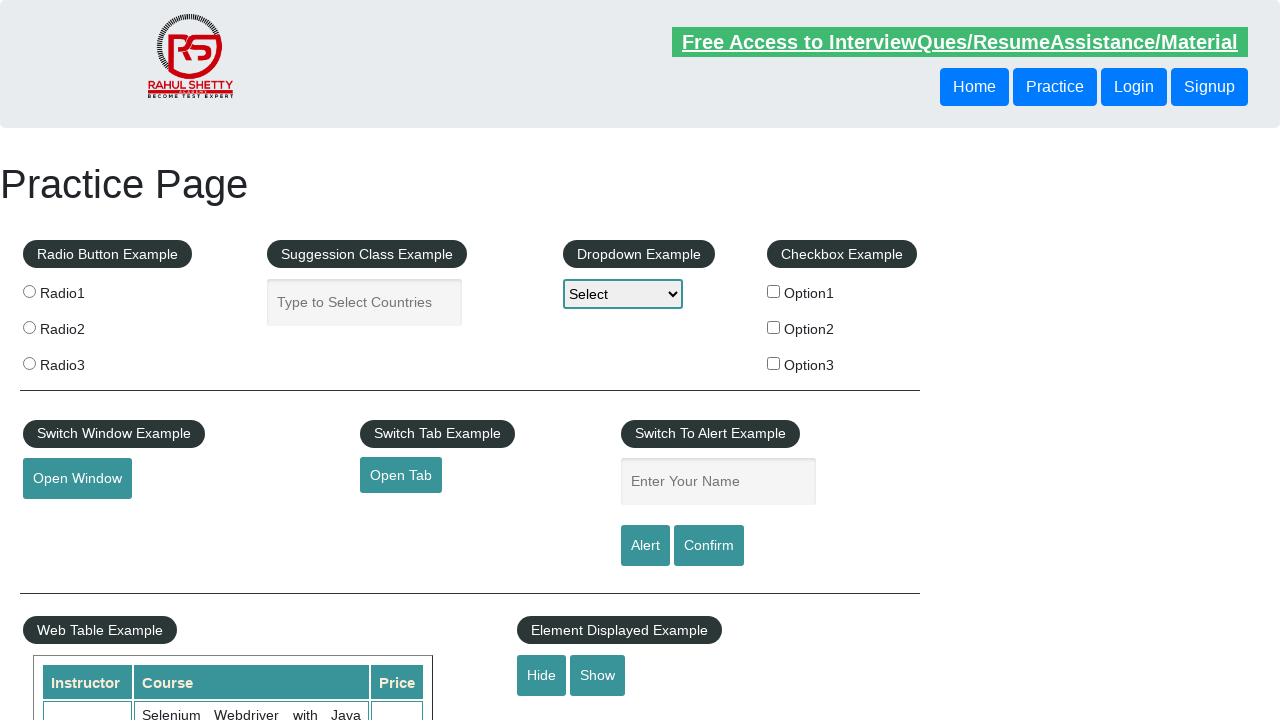